Navigates to the BanglayIELTS website and waits for the page to load

Starting URL: https://banglayielts.com/

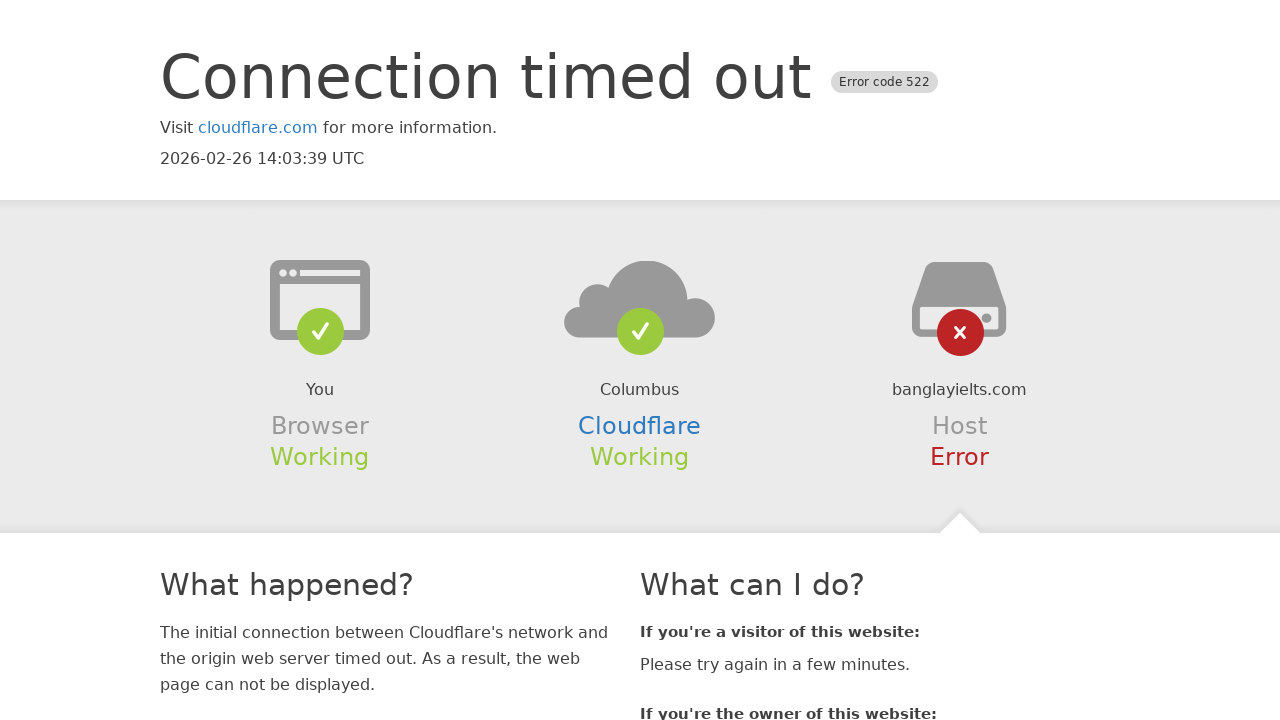

Navigated to BanglayIELTS website at https://banglayielts.com/
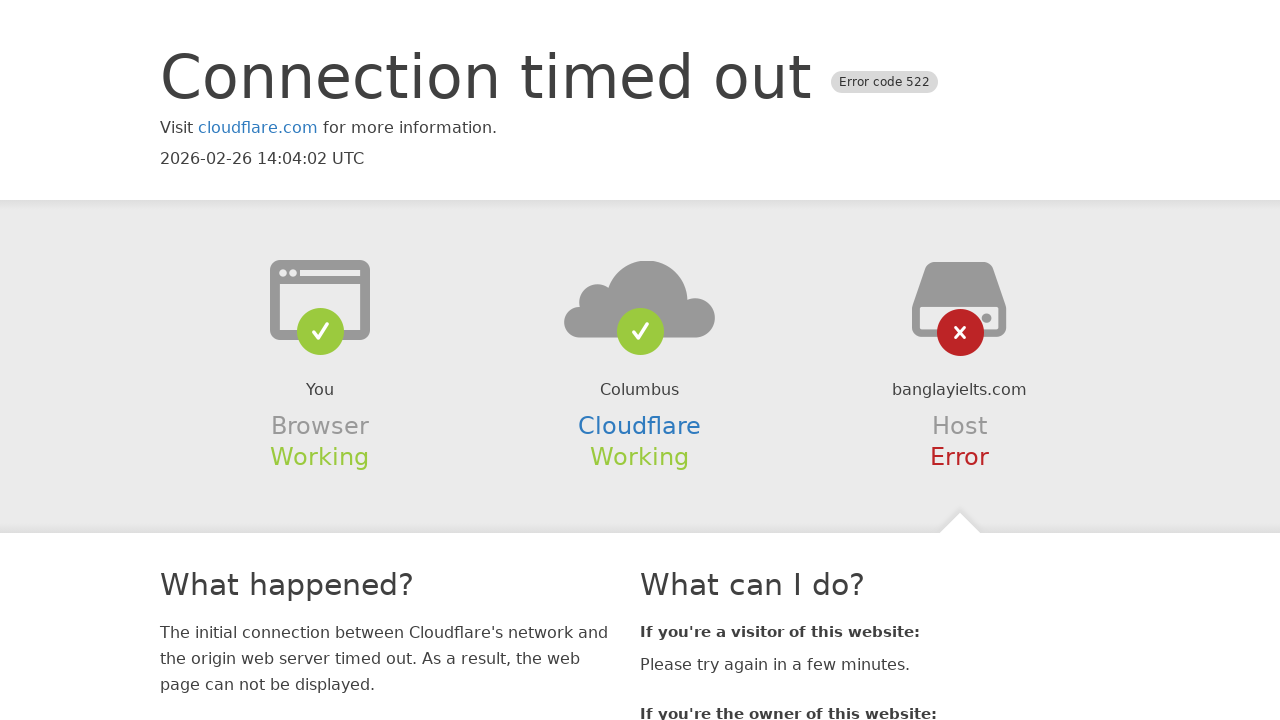

Page loaded and network activity completed
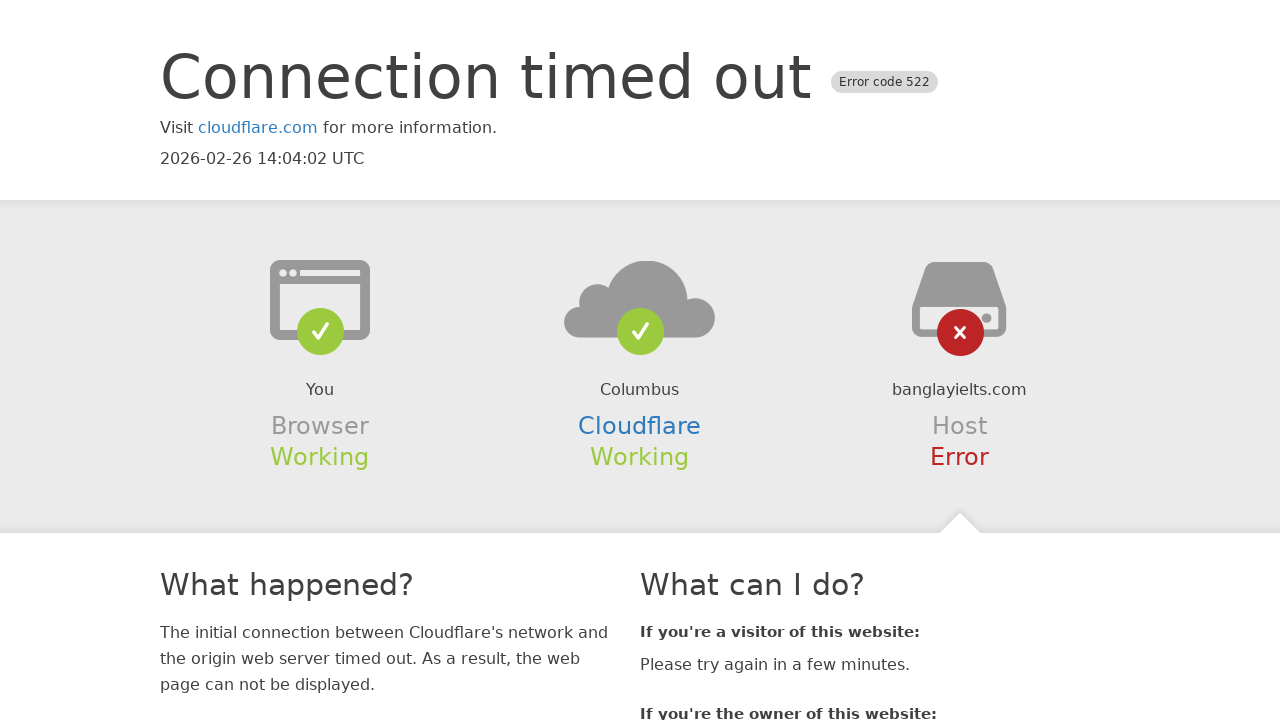

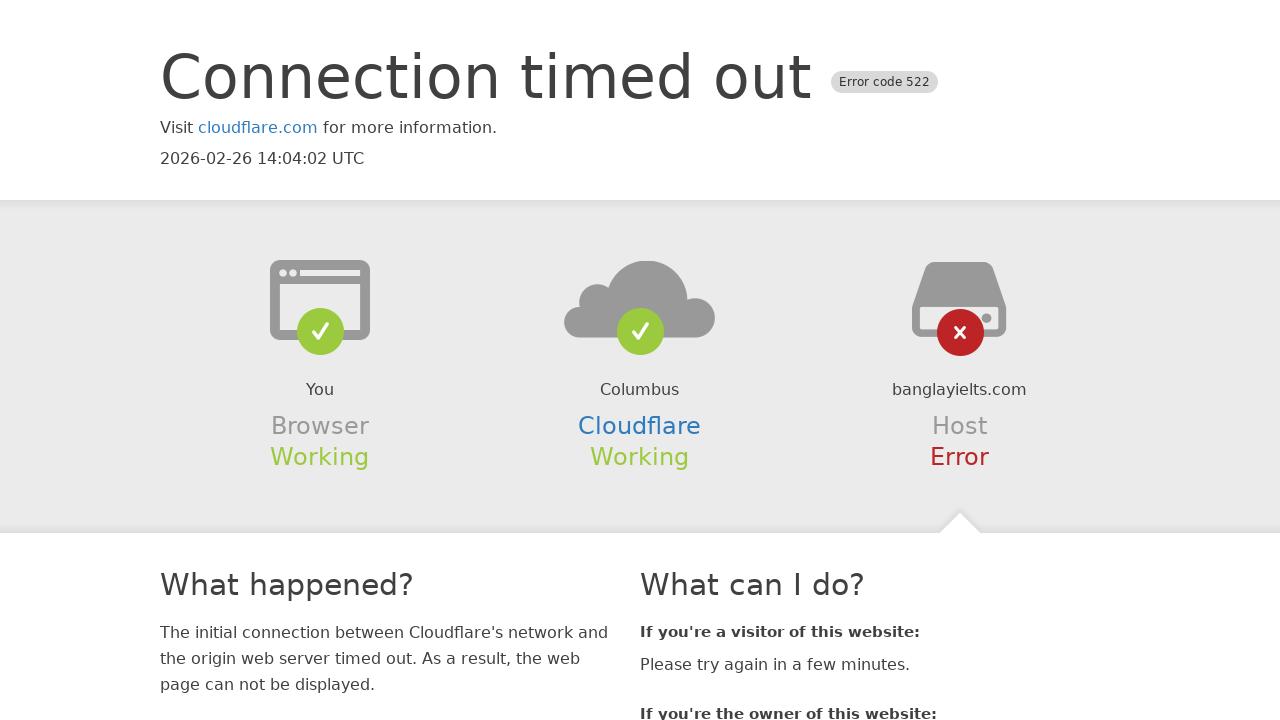